Locates elements on a kitchen appliances page using link text and partial link text selectors

Starting URL: https://bepantoan.vn/danh-muc/may-hut-mui

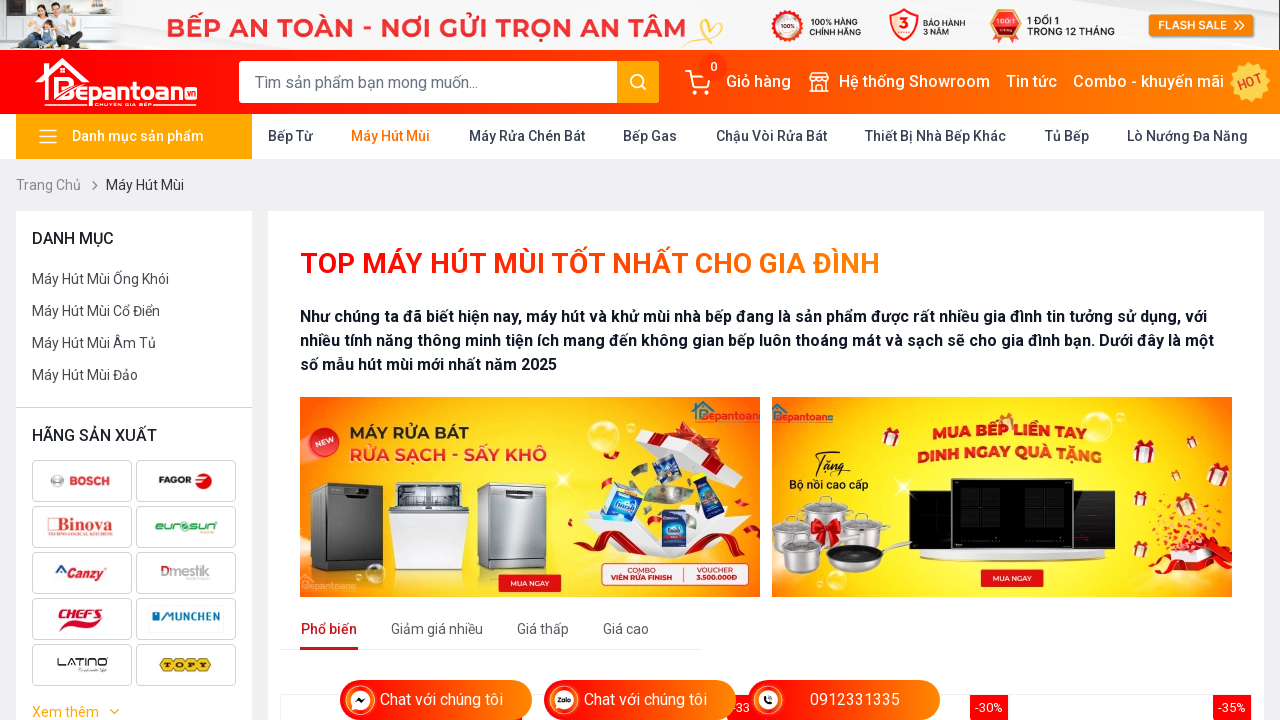

Located dishwasher link element using exact text selector 'Máy Rửa Chén Bát'
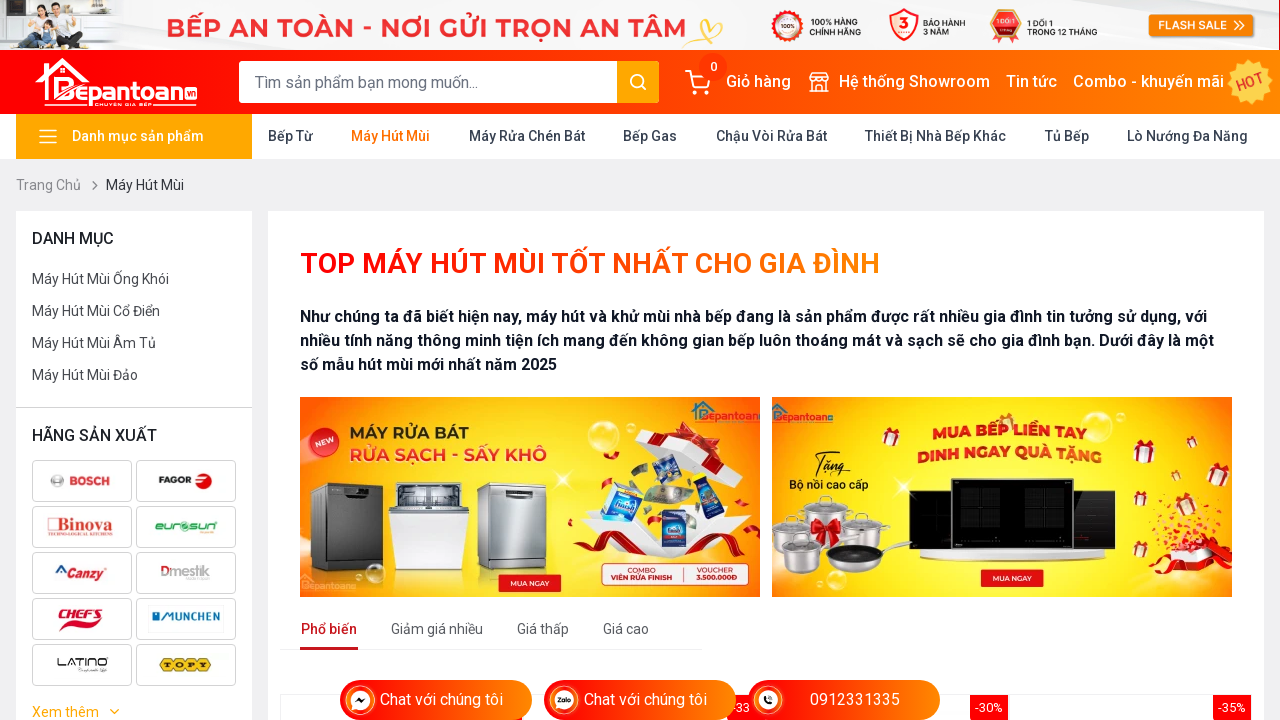

Located classic hood element using partial text selector 'Cổ Điển'
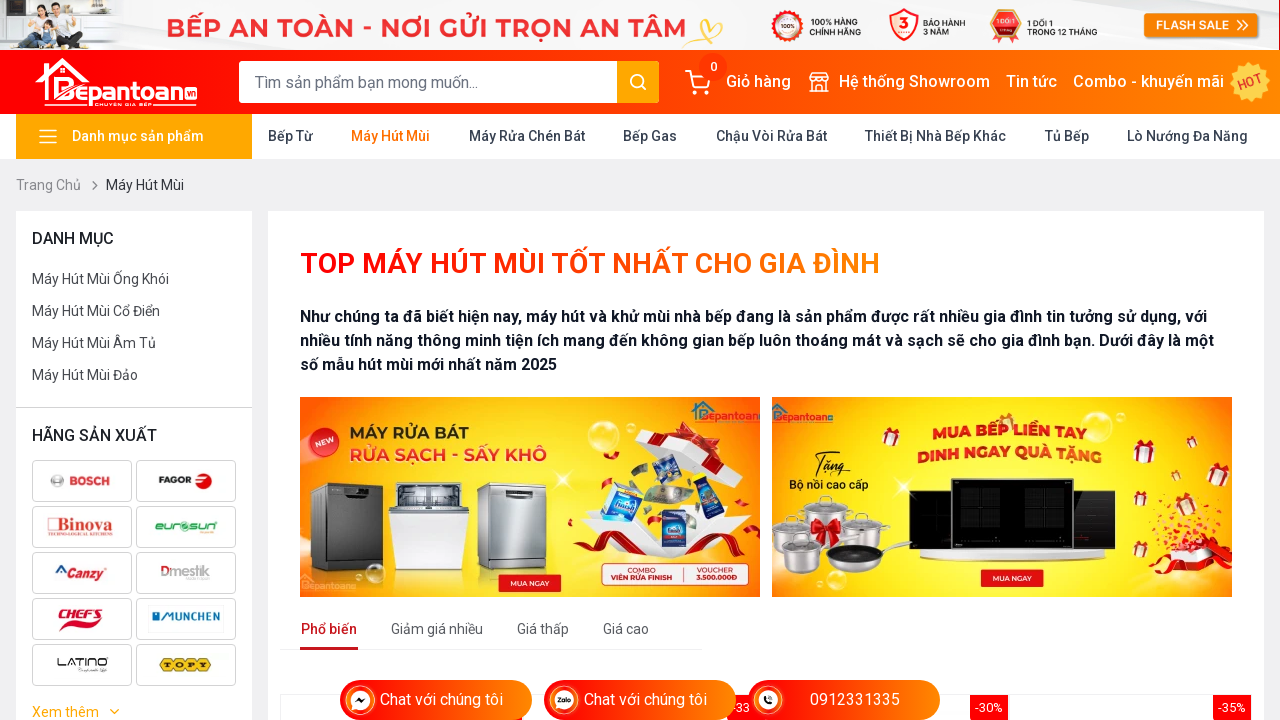

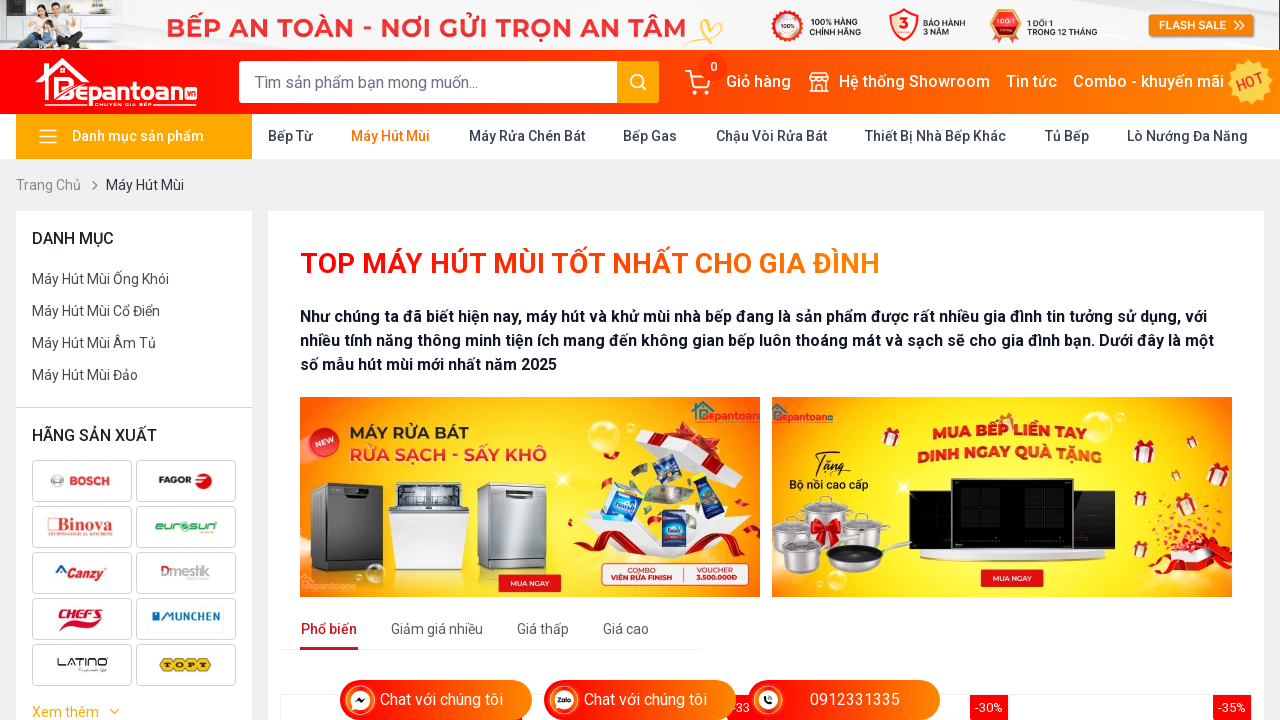